Tests Swiggy's location input functionality by navigating to the homepage and entering a location address in the location search field.

Starting URL: https://www.swiggy.com/

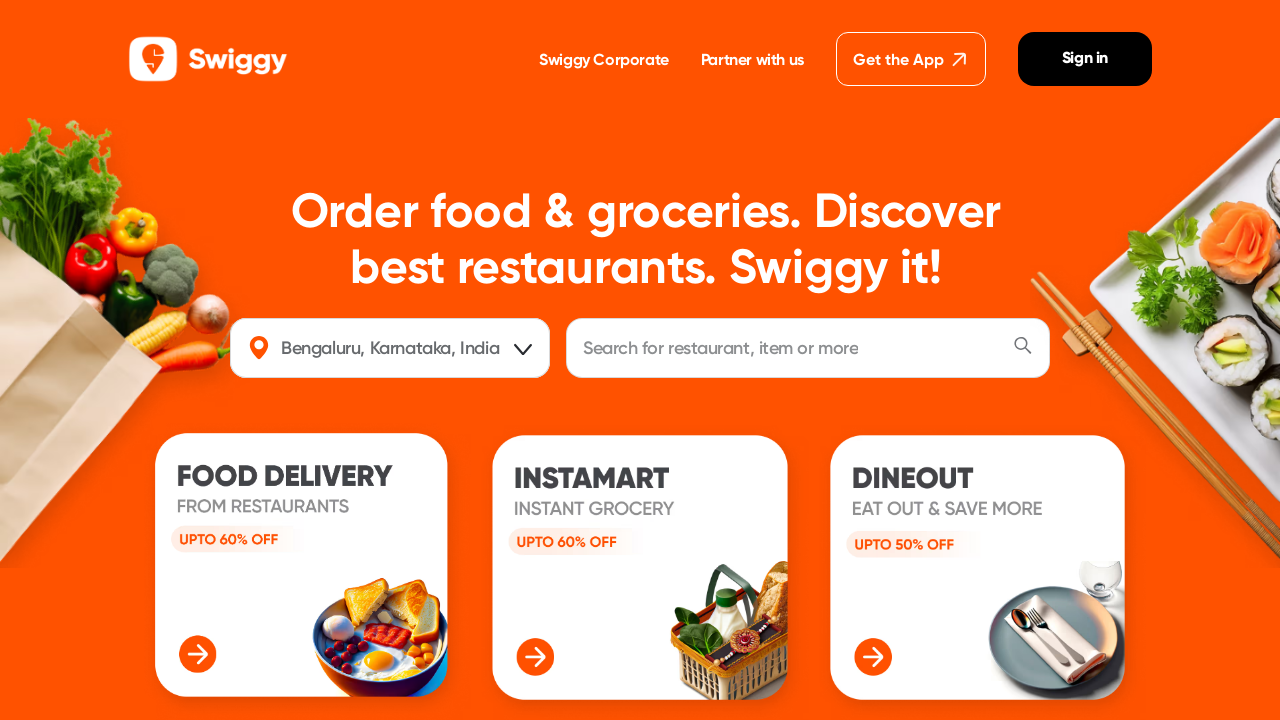

Location input field loaded
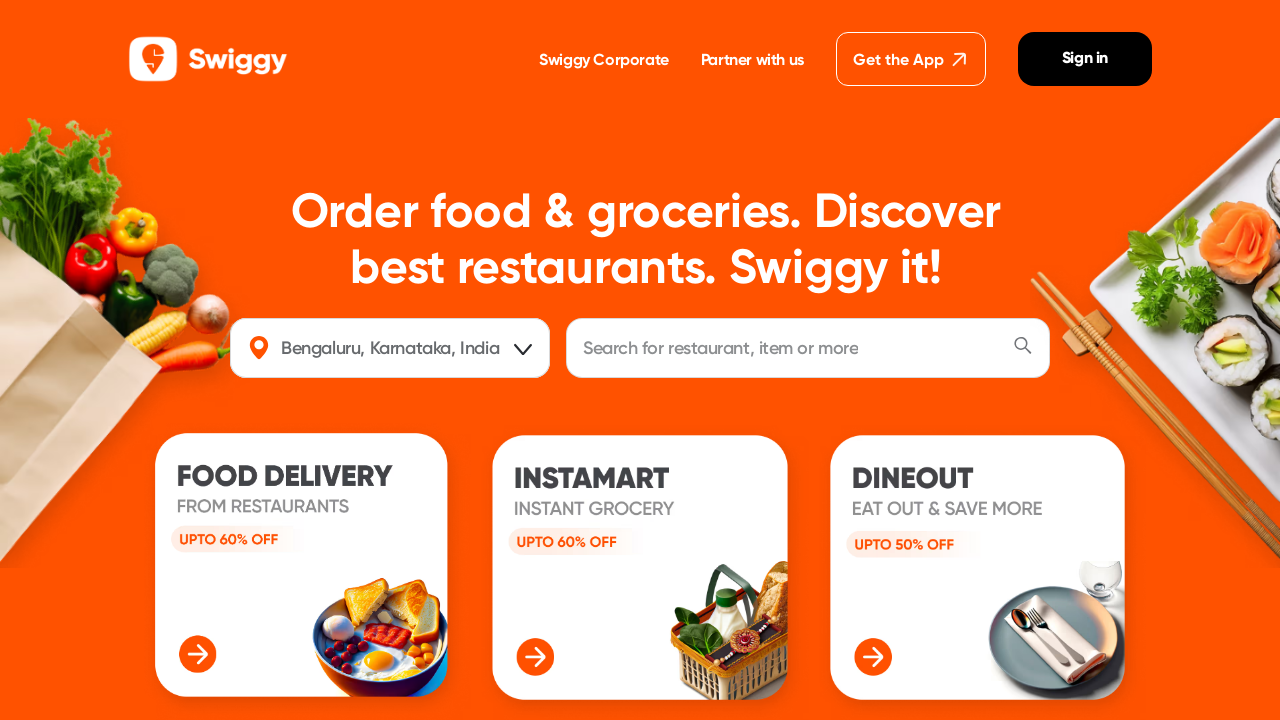

Entered location 'Perungudi, Chennai, Tamil Nadu, India' in location search field on #location
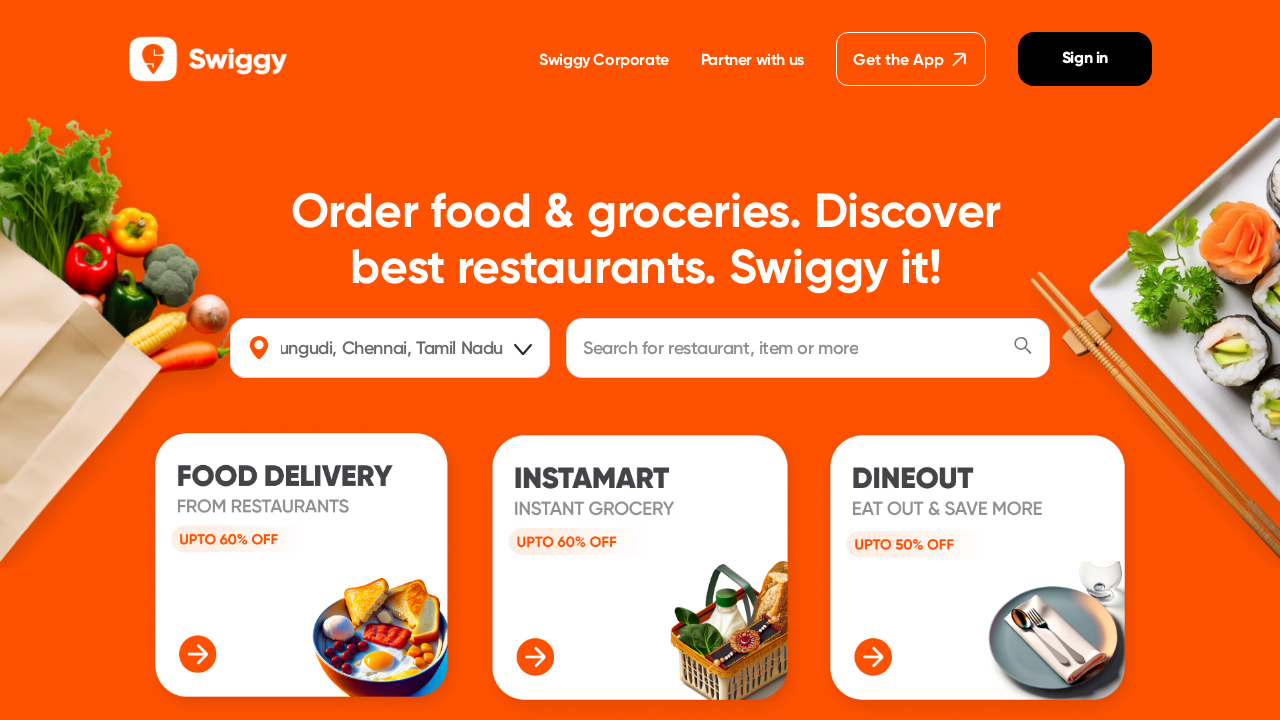

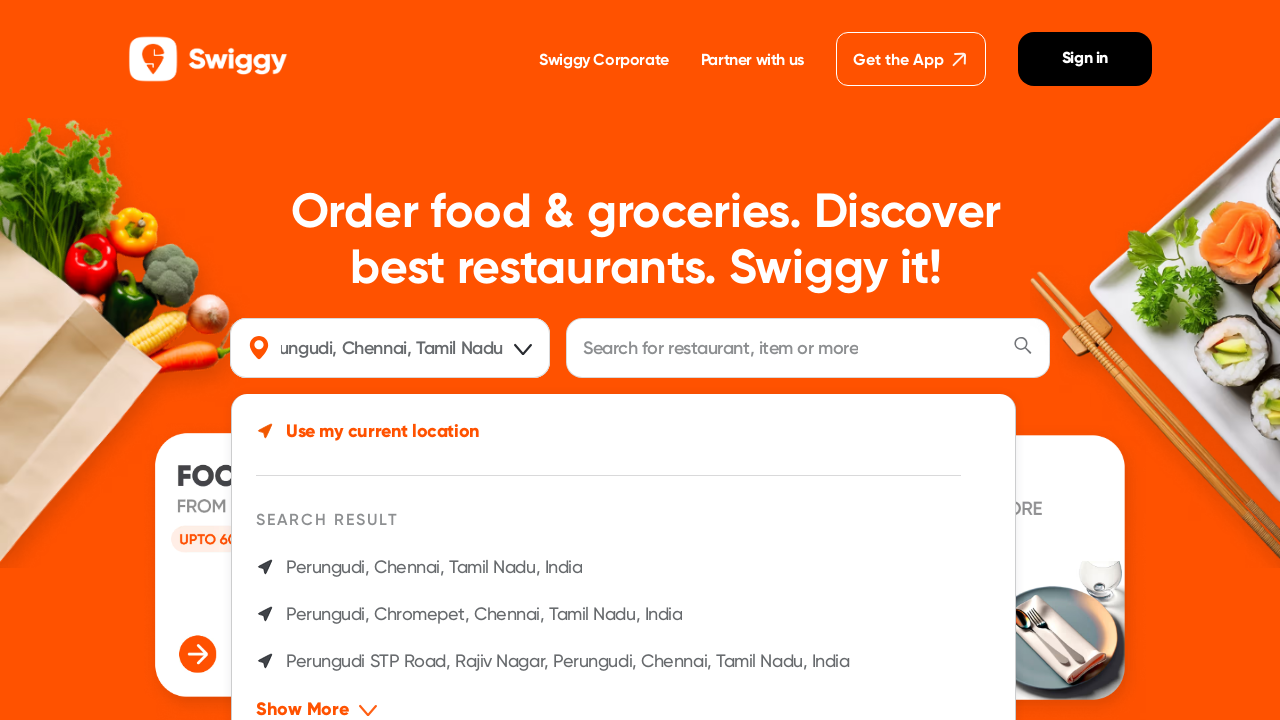